Navigates to the Selenium HQ website and verifies the page loads successfully.

Starting URL: https://www.seleniumhq.org/

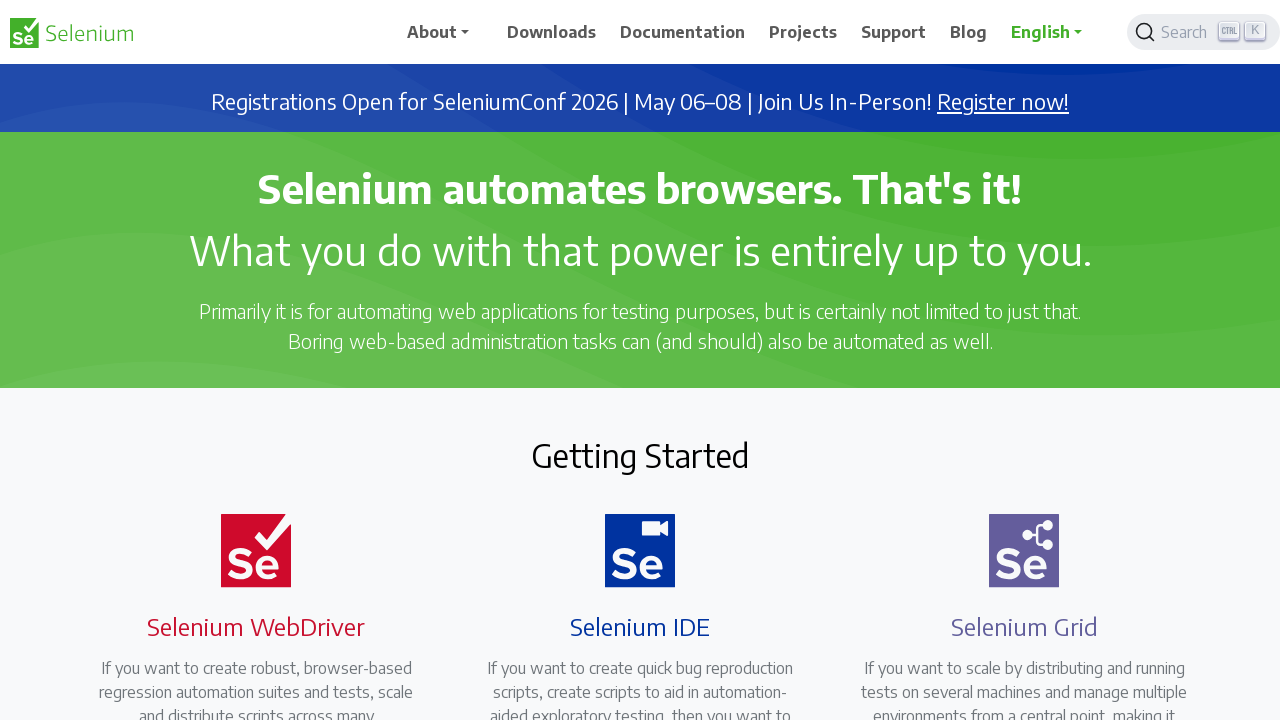

Navigated to Selenium HQ website
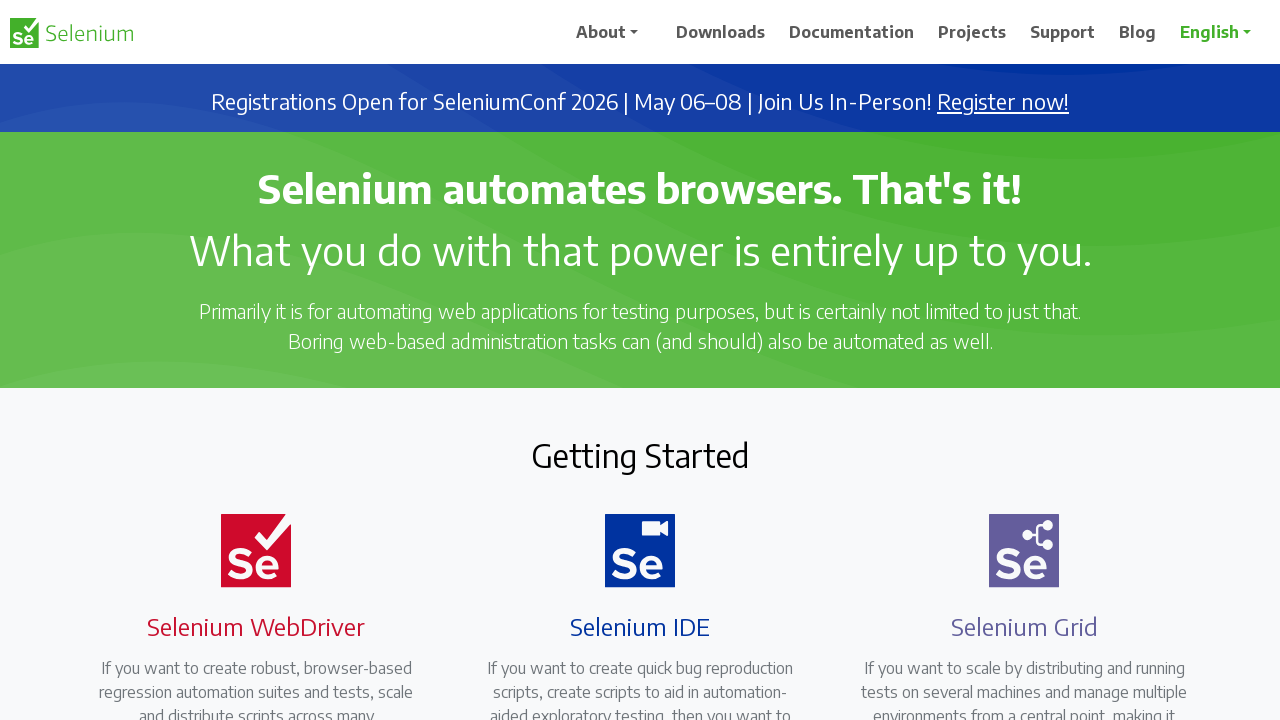

Page DOM content loaded successfully
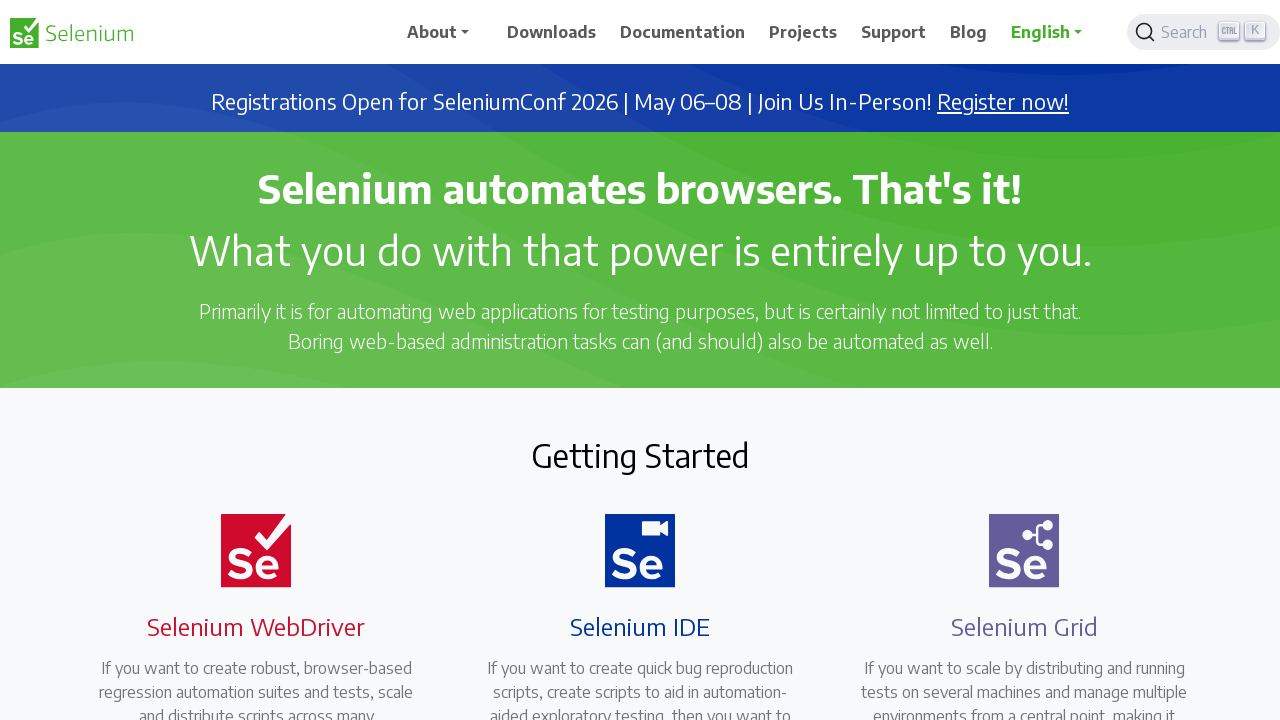

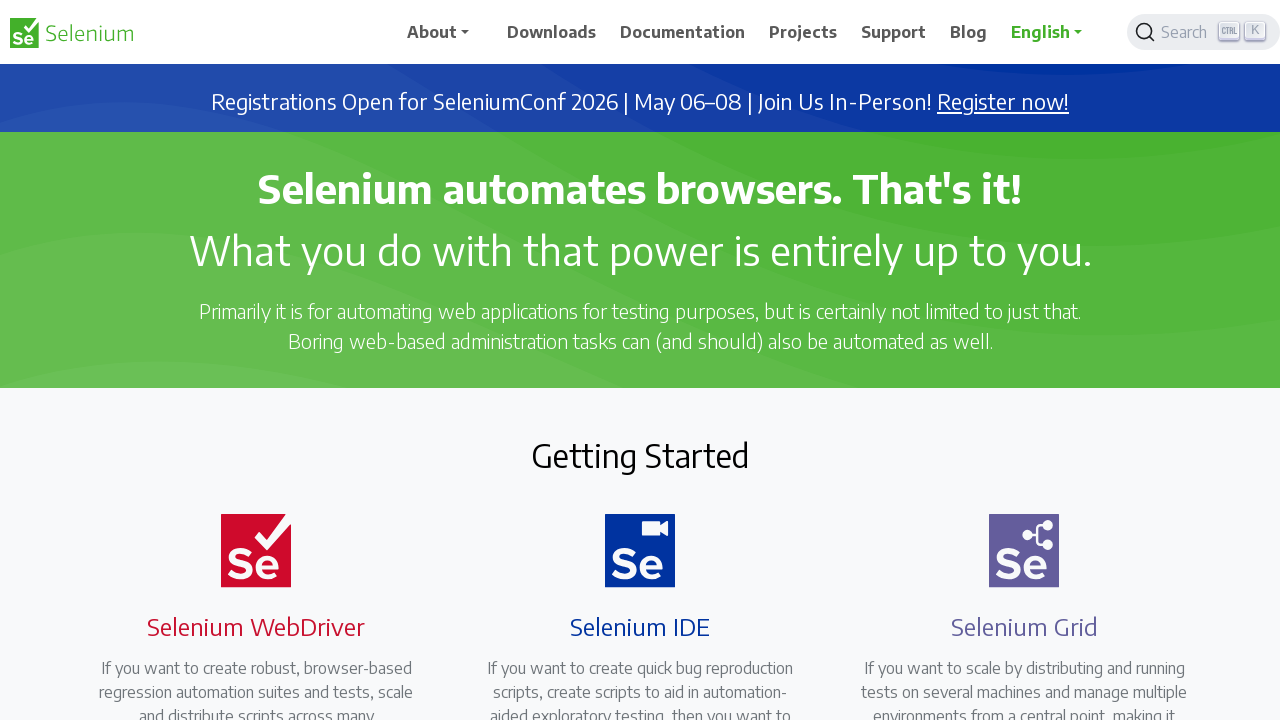